Tests selecting an option by index from a dropdown select element

Starting URL: http://www.w3schools.com/tags/tryhtml_select.htm

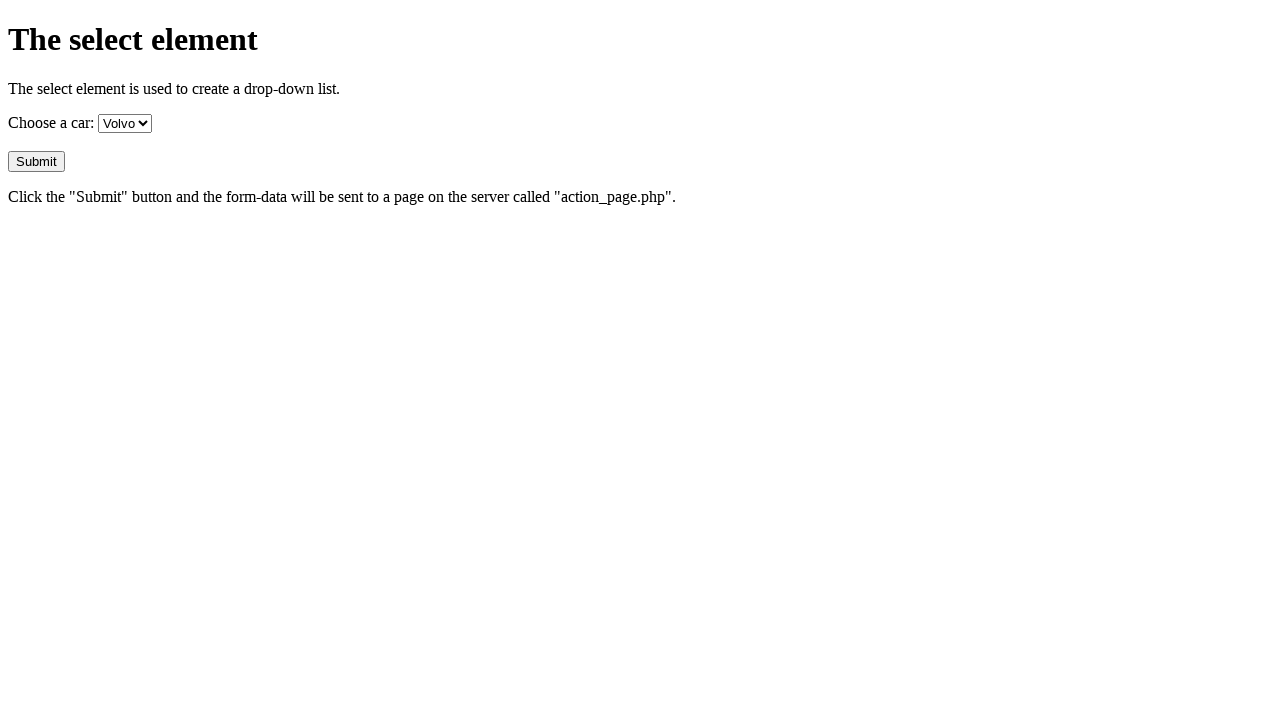

Waited for select element to load
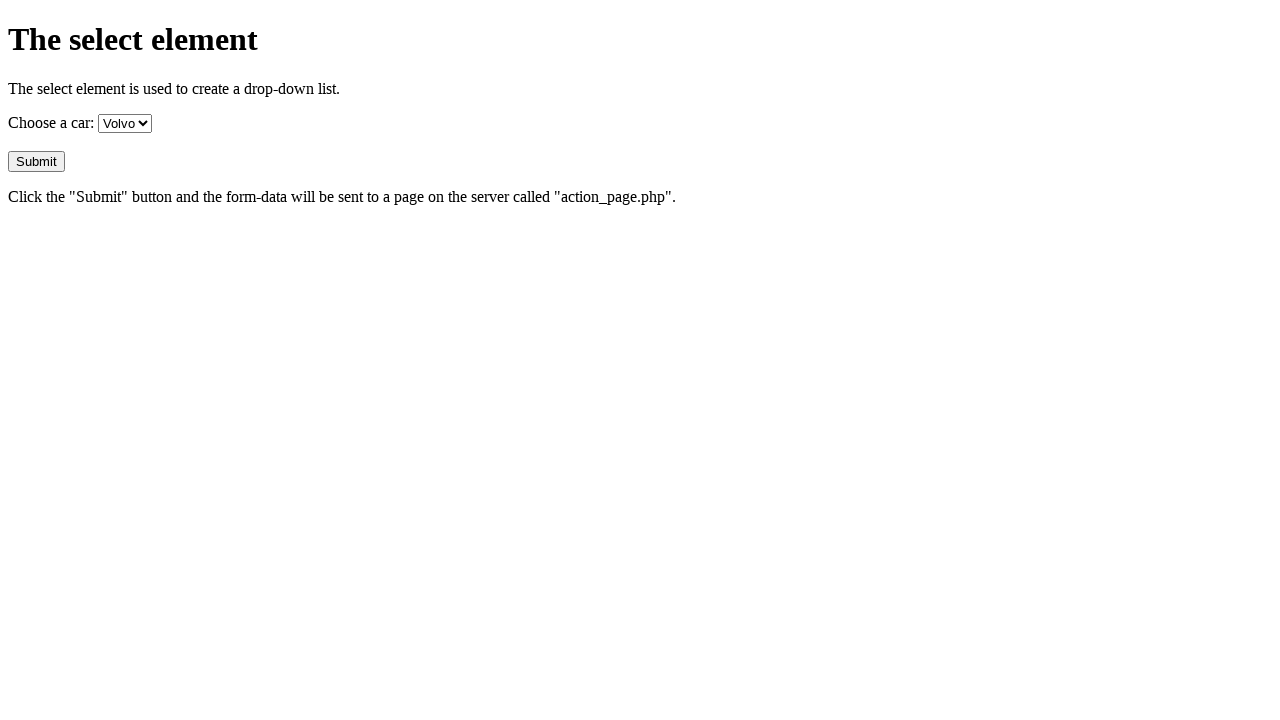

Selected option at index 2 (3rd option) from dropdown on //select
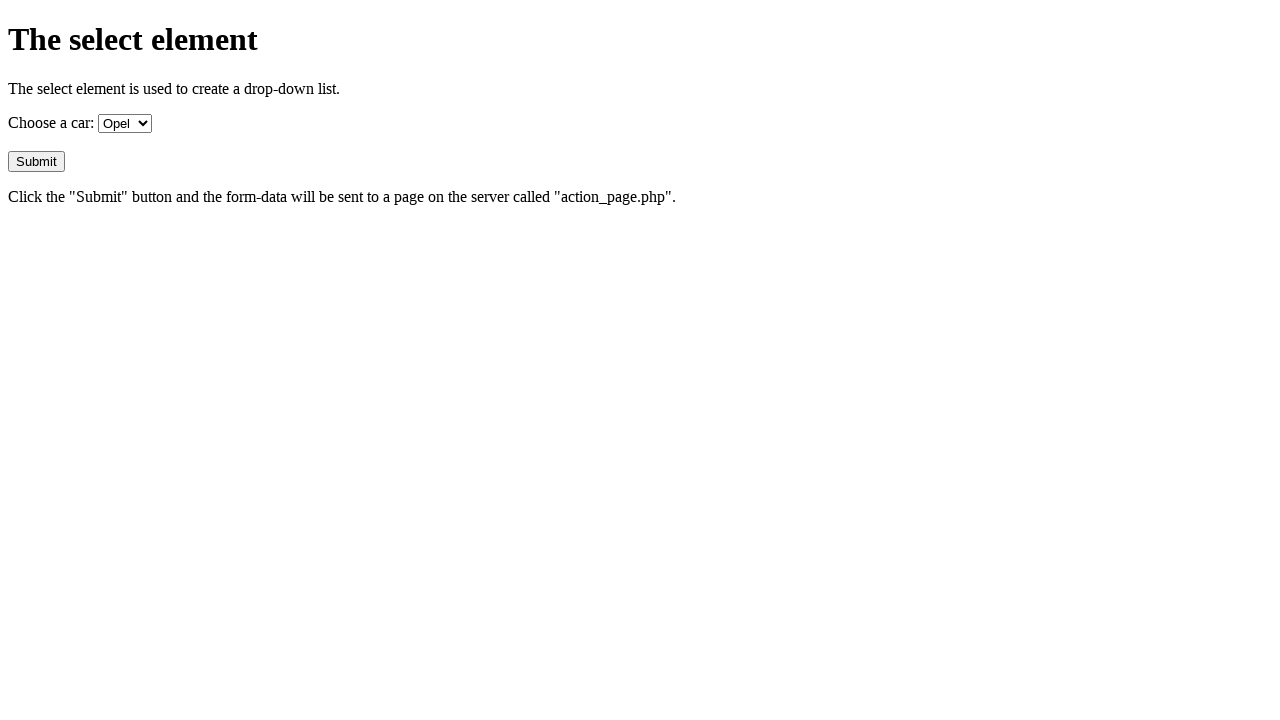

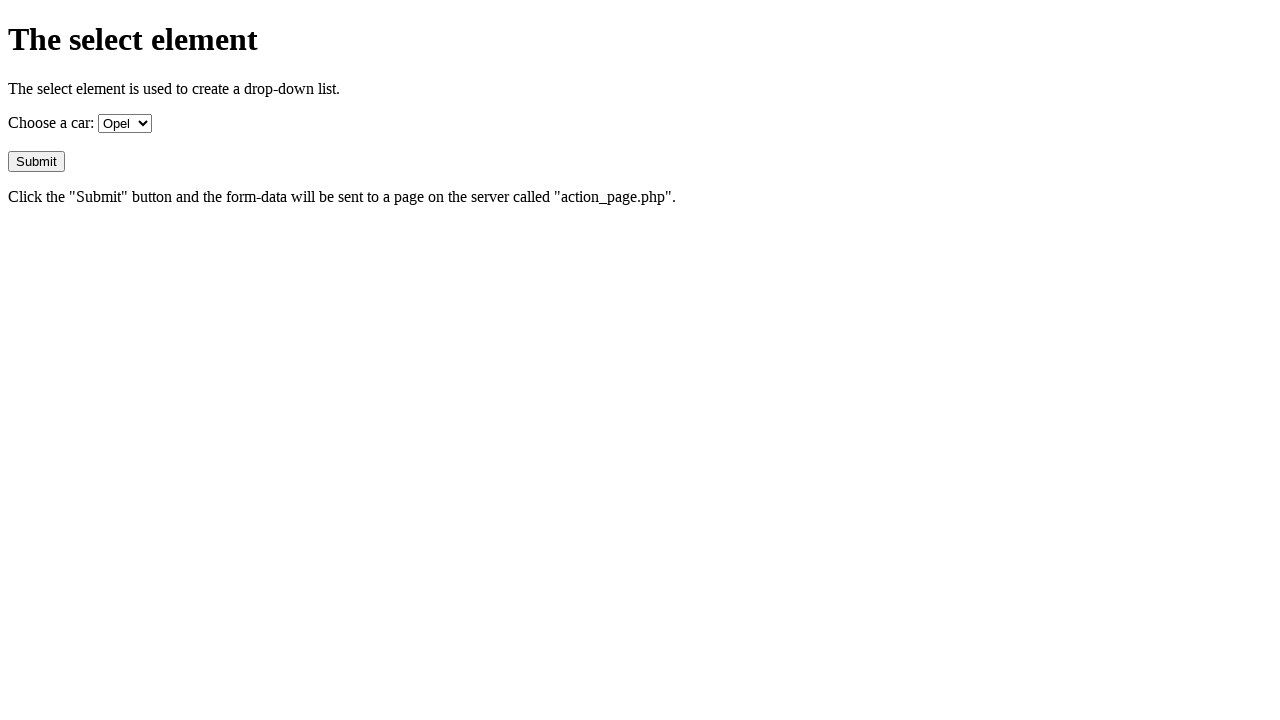